Launches a browser, navigates to the MobileWorld Azure website, and maximizes the browser window to verify the site loads correctly.

Starting URL: https://mobileworld.azurewebsites.net

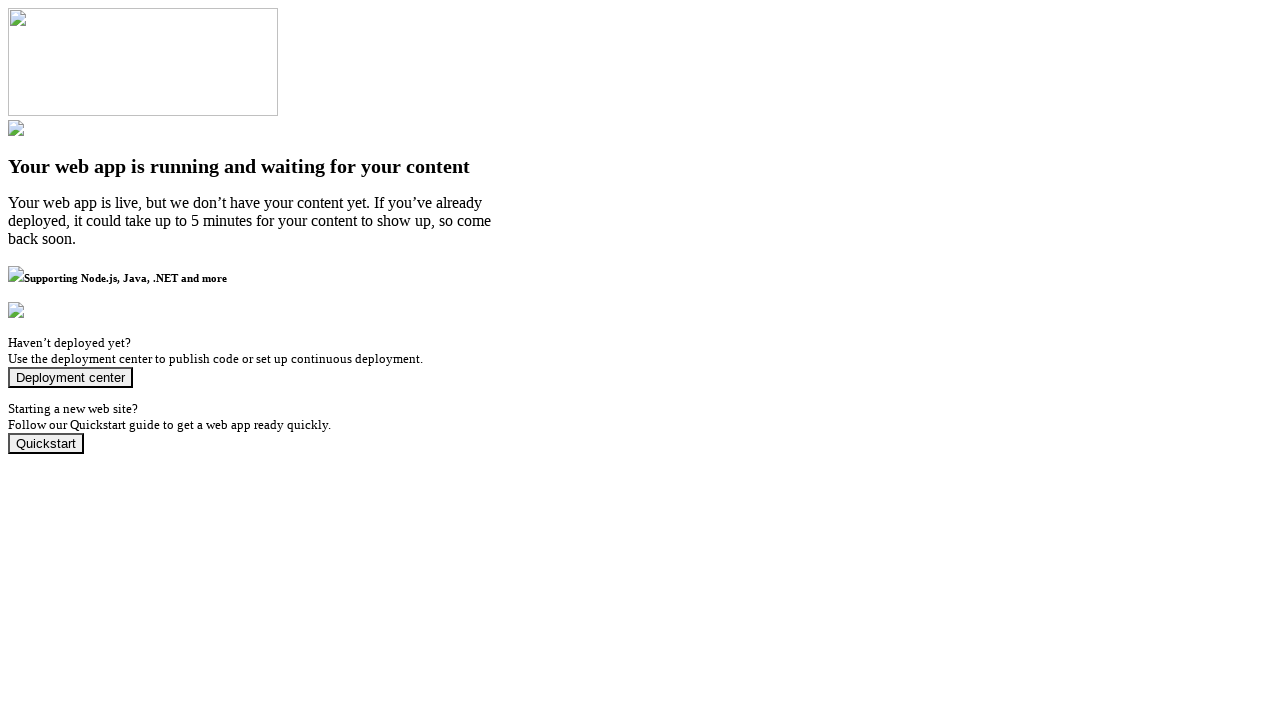

Navigated to MobileWorld Azure website at https://mobileworld.azurewebsites.net
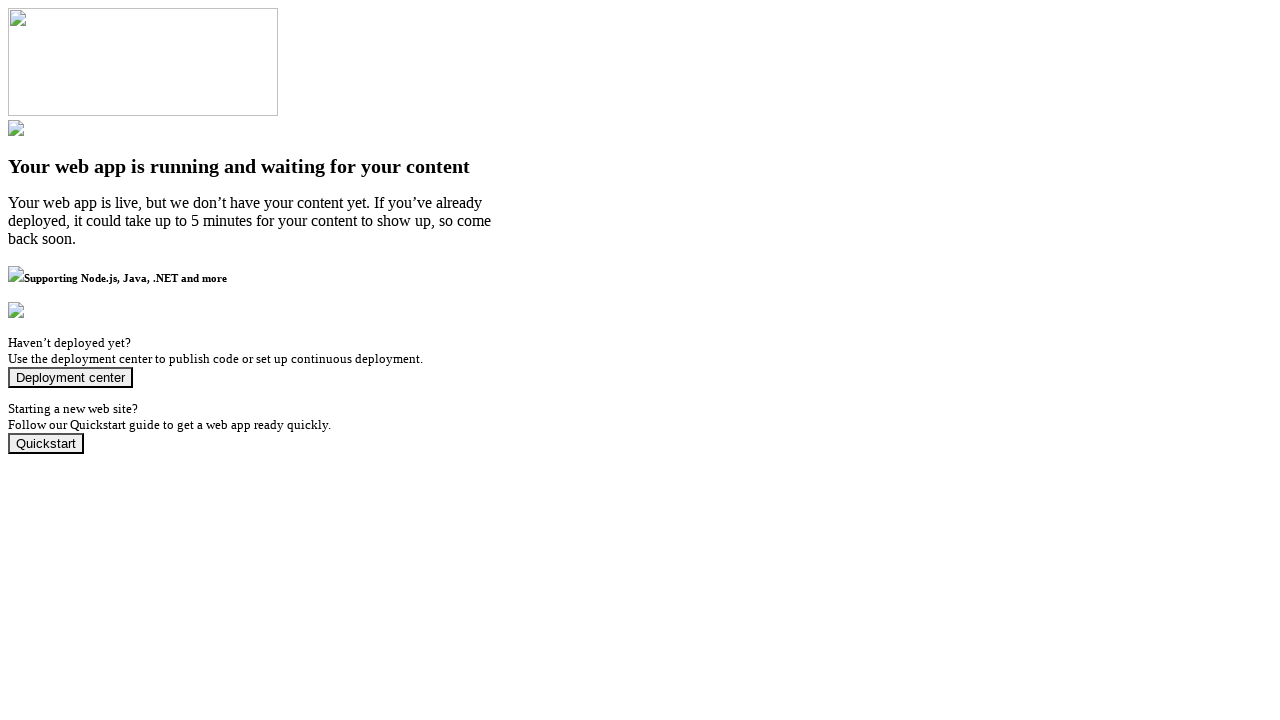

Set viewport size to 1920x1080 to simulate maximized window
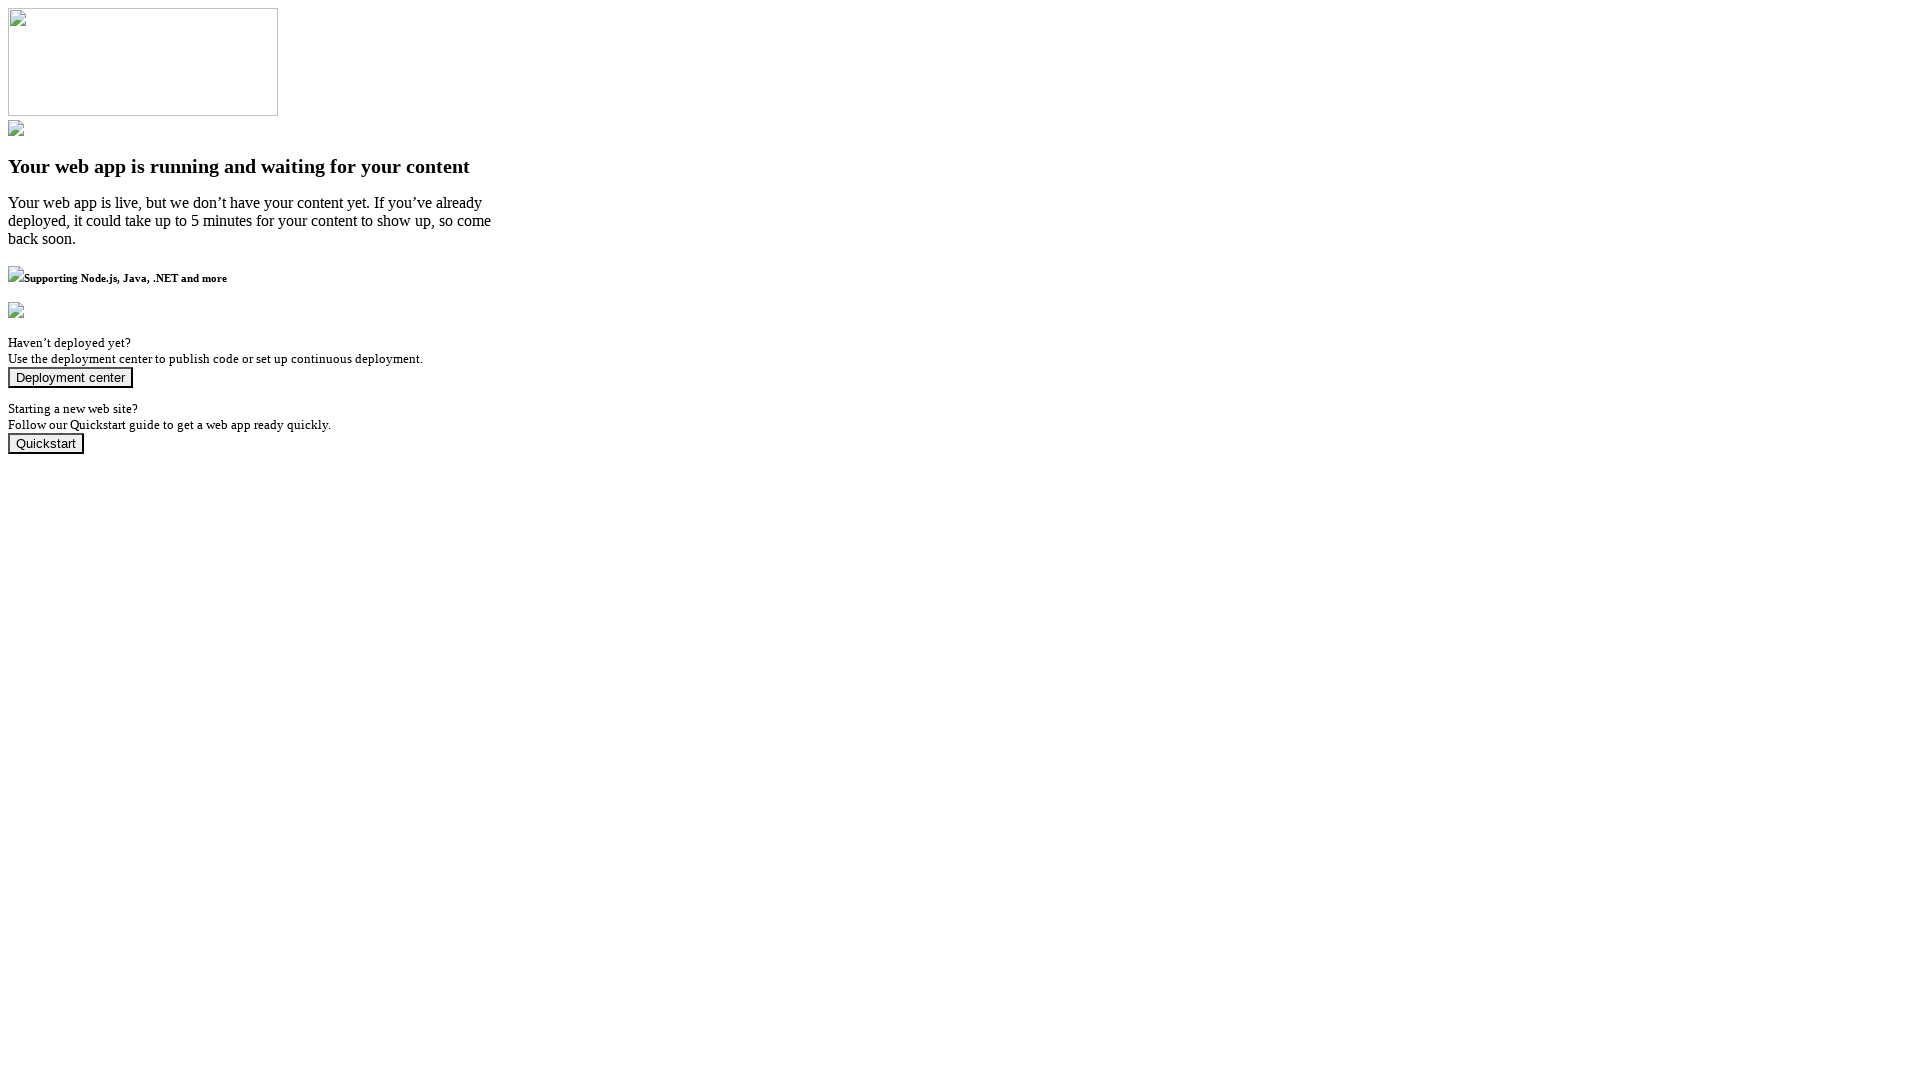

Page fully loaded and ready
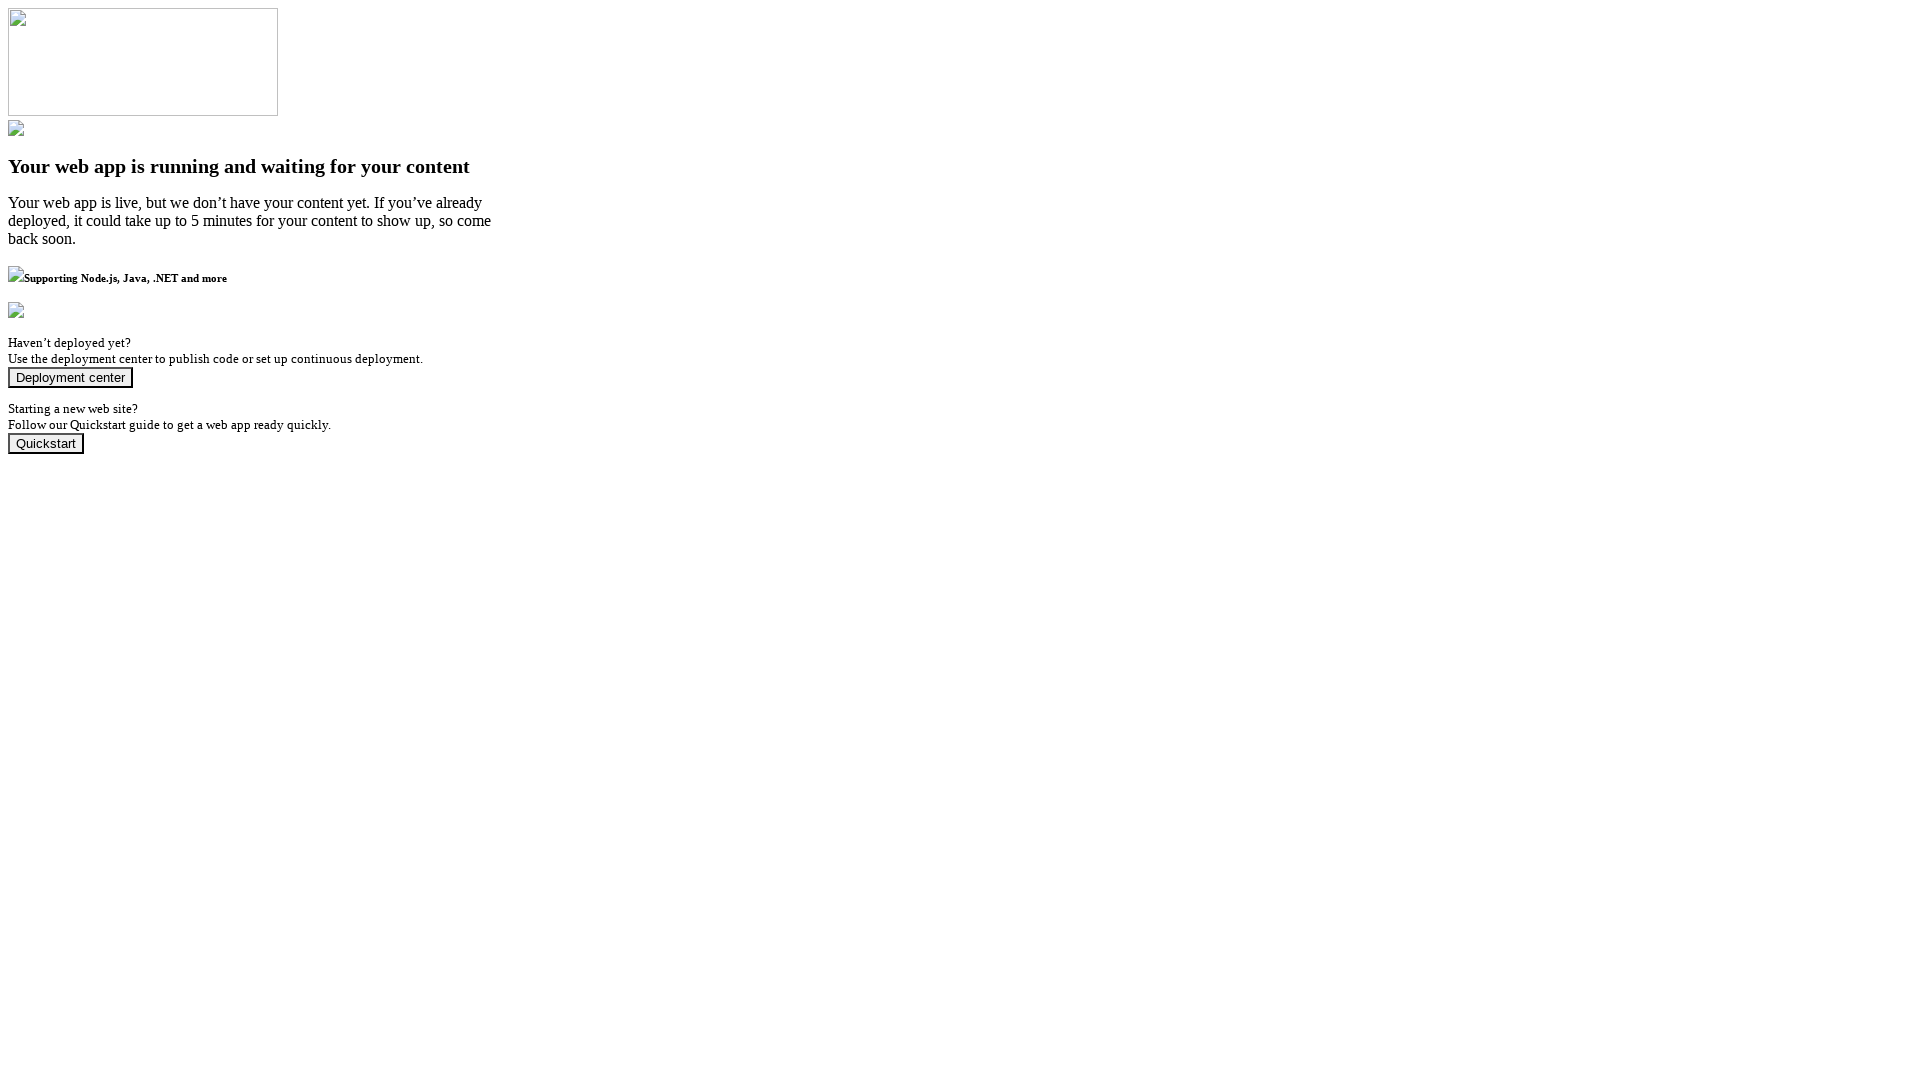

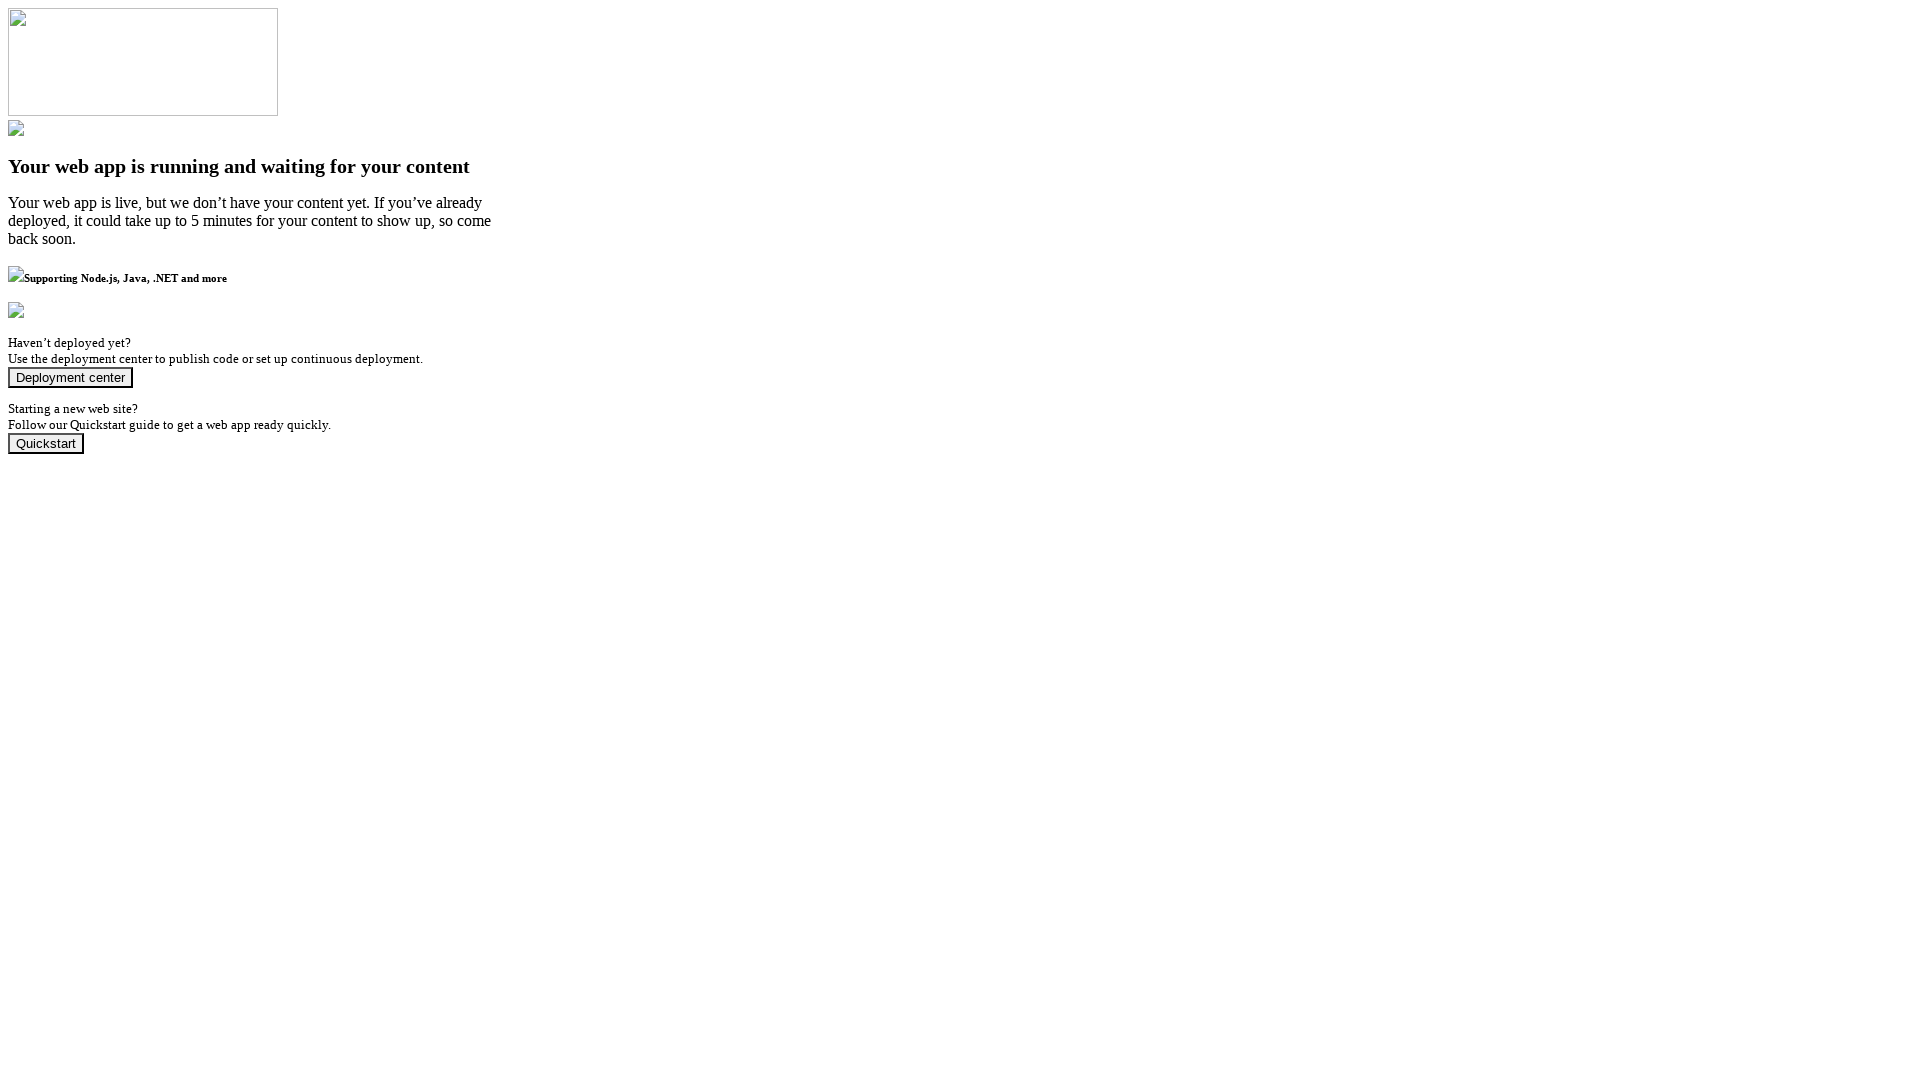